Tests mobile navigation on an Angular demo app by emulating a mobile device, clicking the navbar toggler, and navigating to the library section via JavaScript click.

Starting URL: https://rahulshettyacademy.com/angularAppdemo/

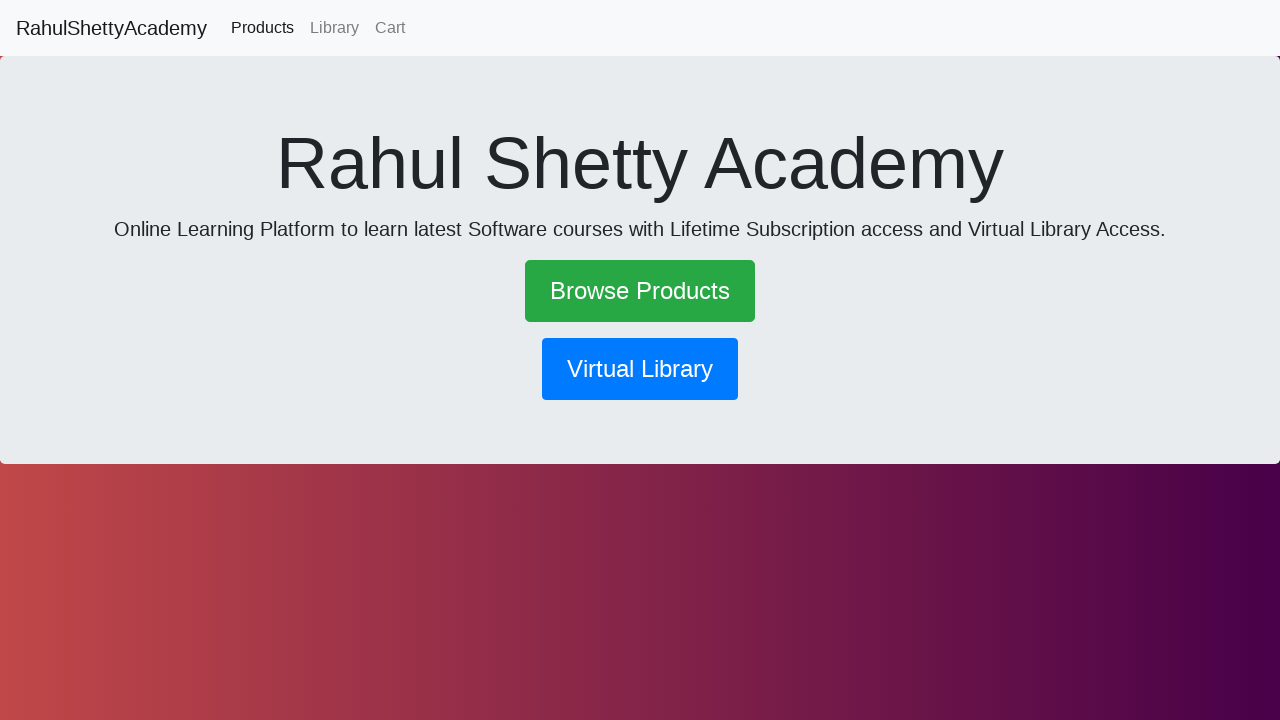

Set mobile viewport size to 800x1000
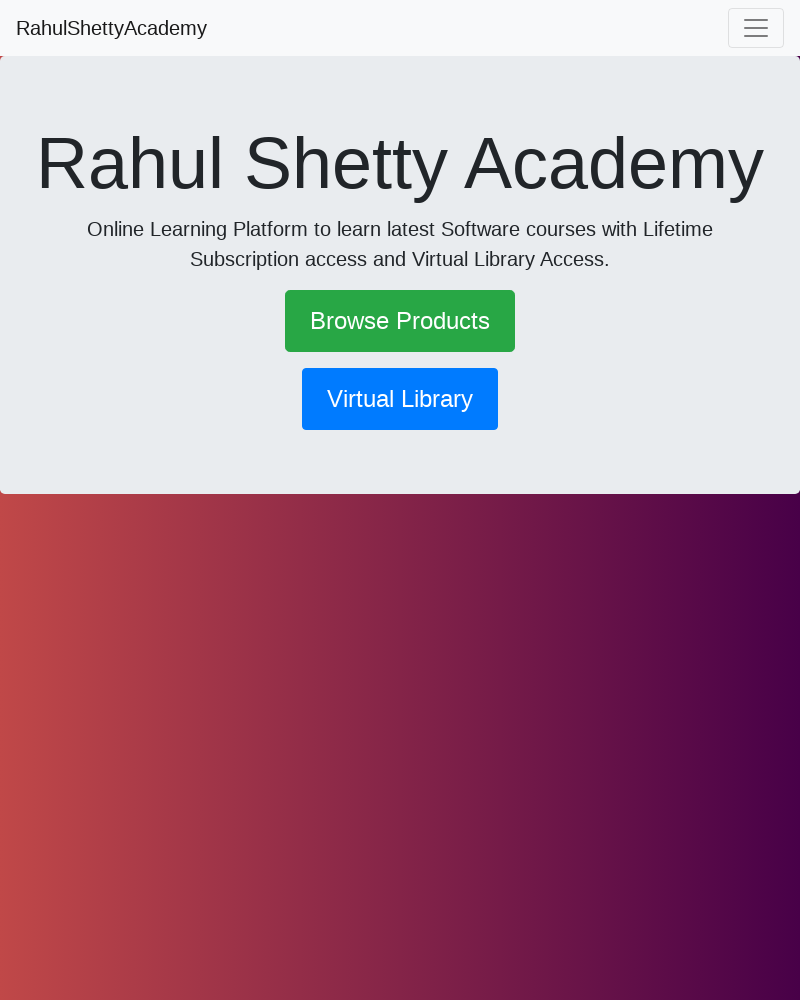

Clicked navbar toggler icon to expand mobile menu at (756, 28) on span.navbar-toggler-icon
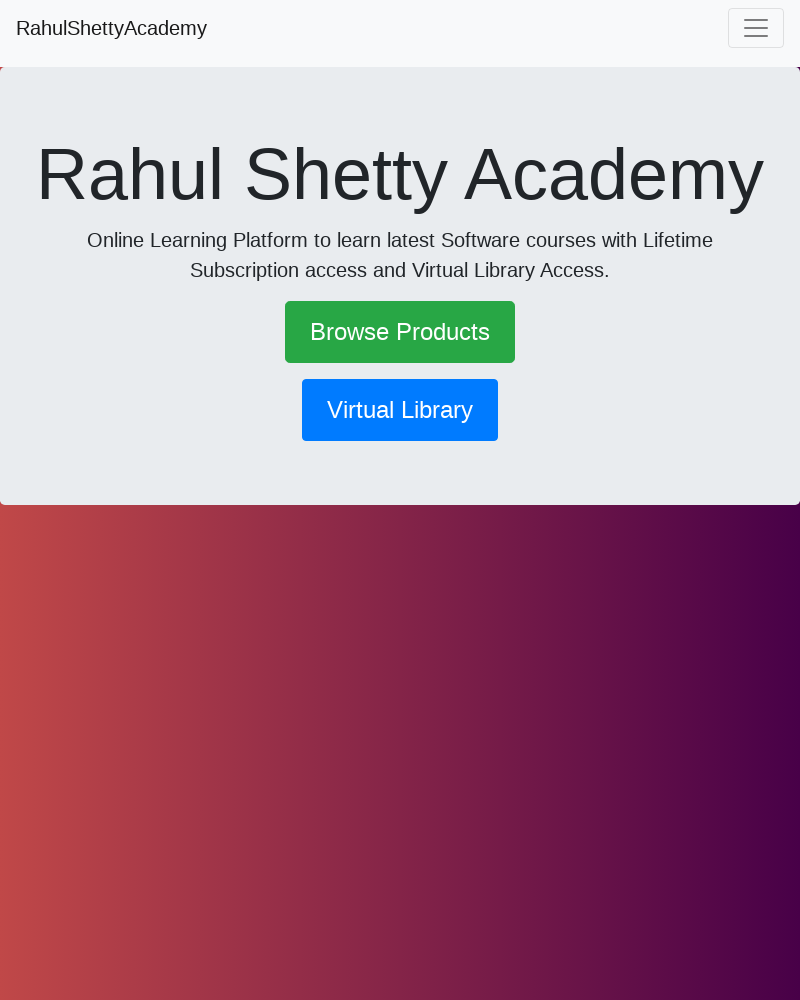

Clicked library link using JavaScript evaluation
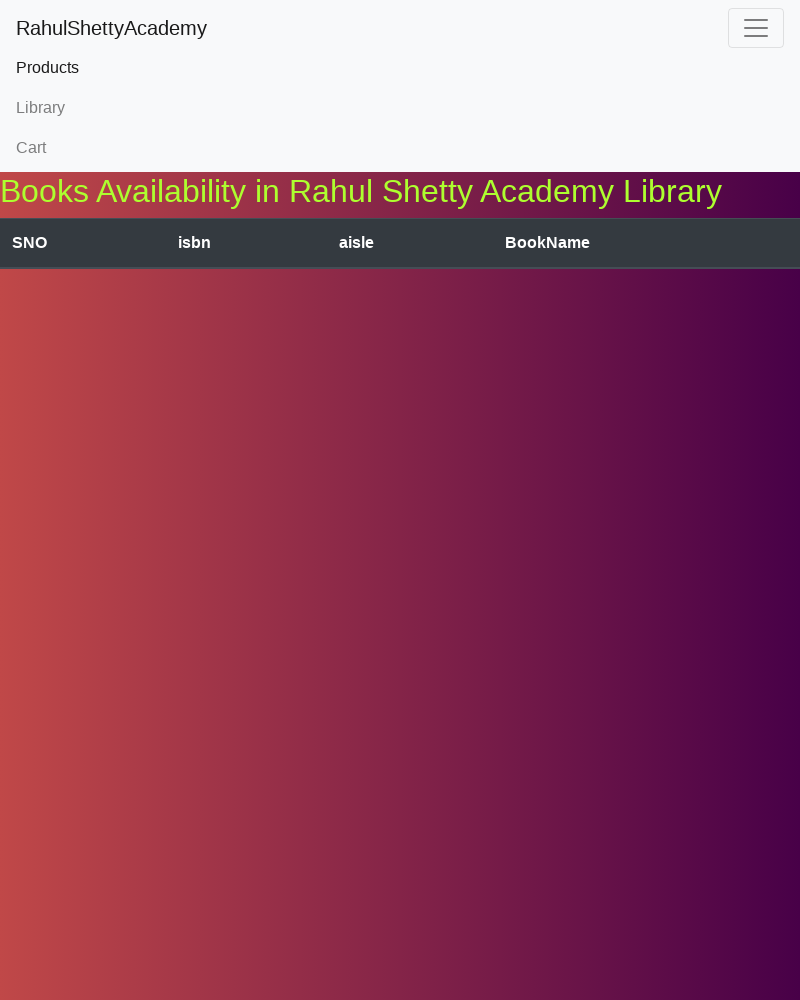

Navigation to library section completed, network idle
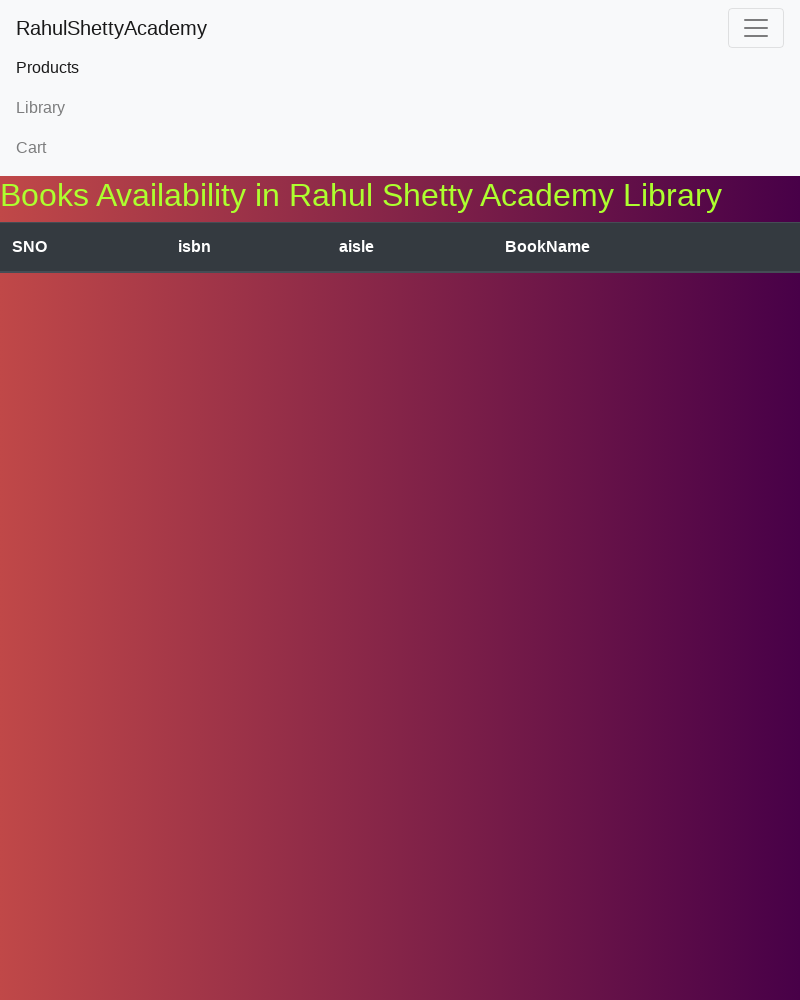

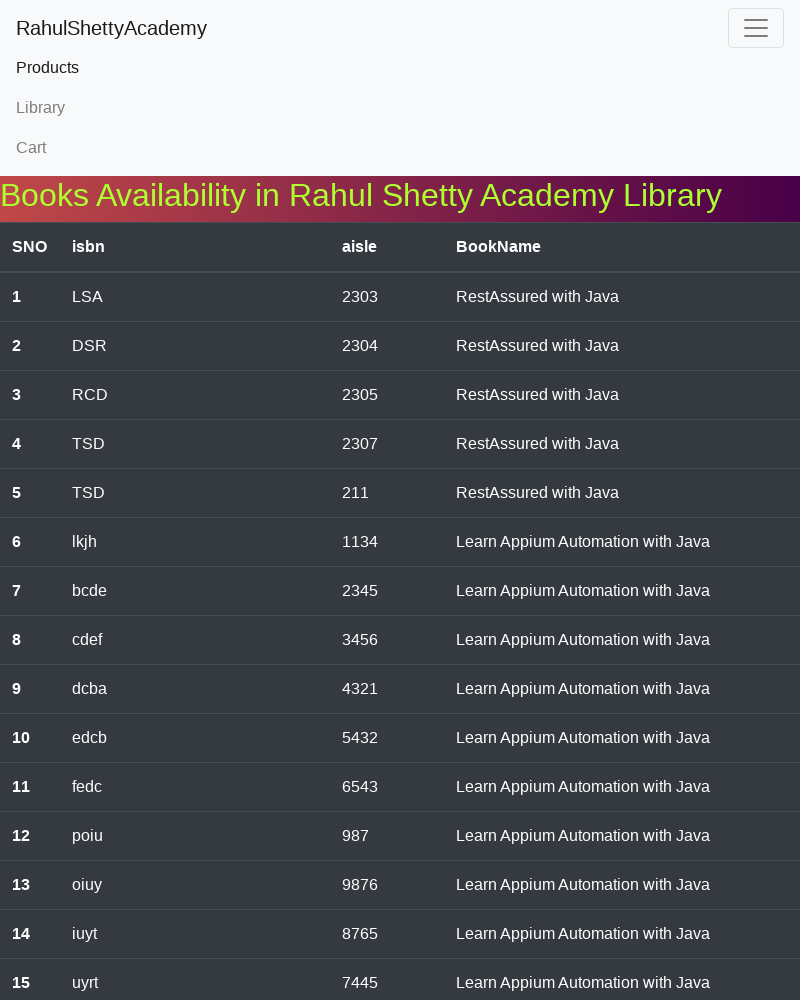